Tests the location search autocomplete functionality on Pizza Hut website by entering a location

Starting URL: https://www.pizzahut.co.in/

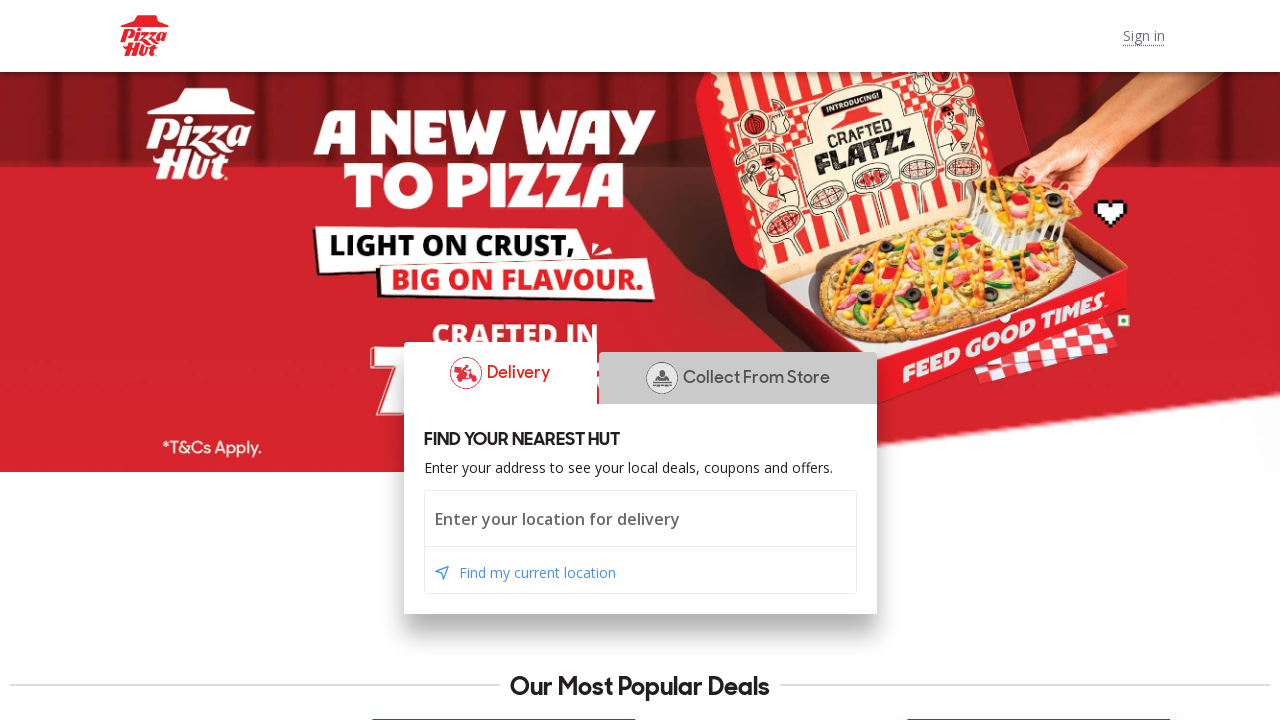

Location input field loaded
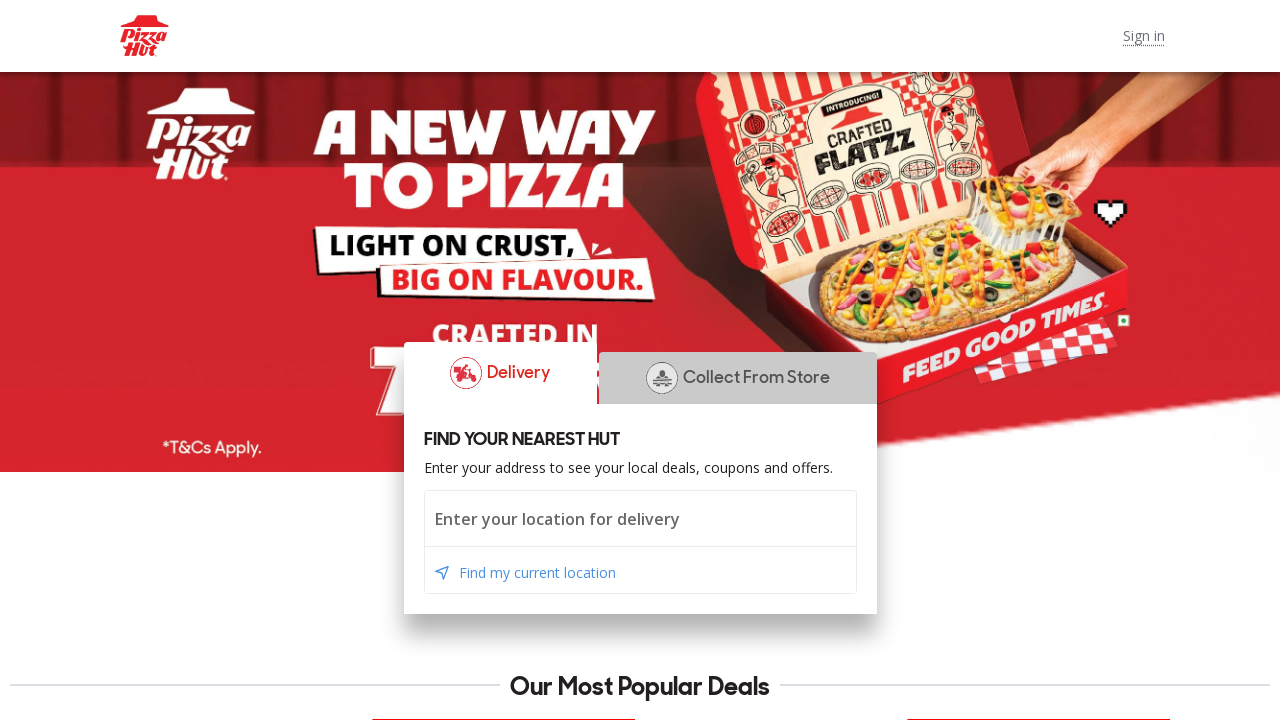

Entered 'chandlodiya' in location search field on //input[@placeholder='Enter your location for delivery']
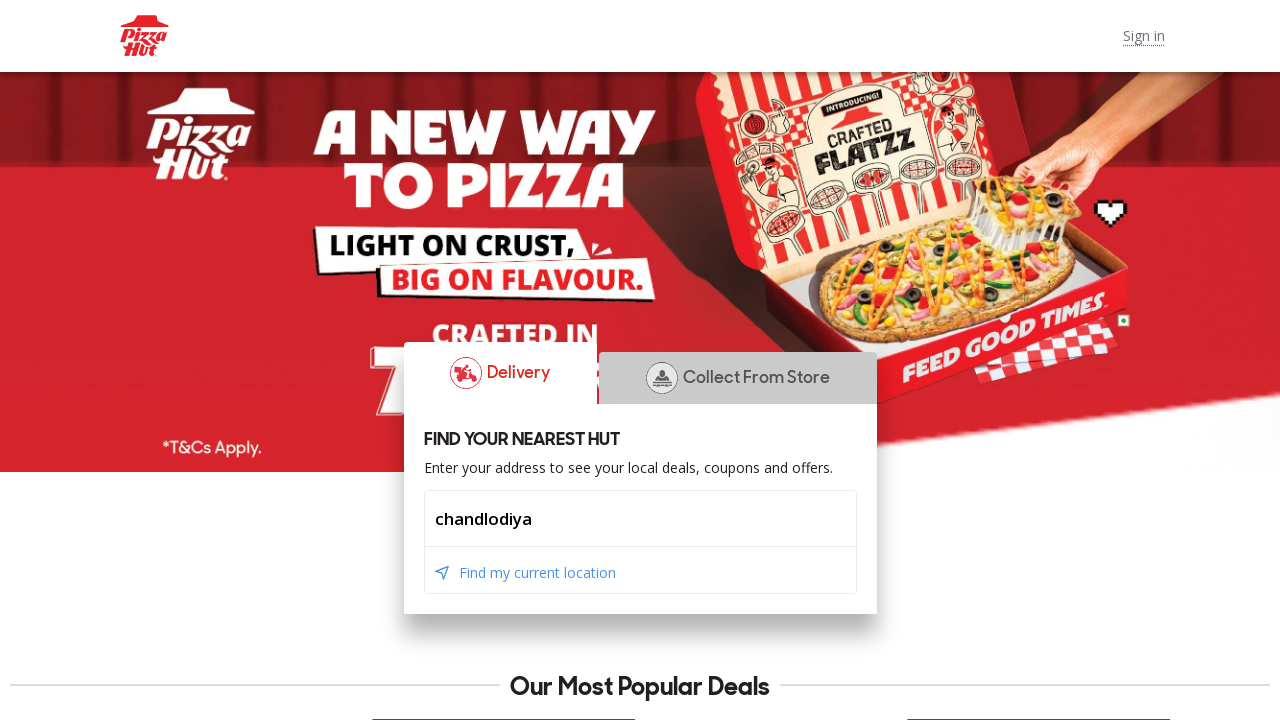

Clicked on location input field to trigger autocomplete dropdown at (640, 519) on xpath=//input[@placeholder='Enter your location for delivery']
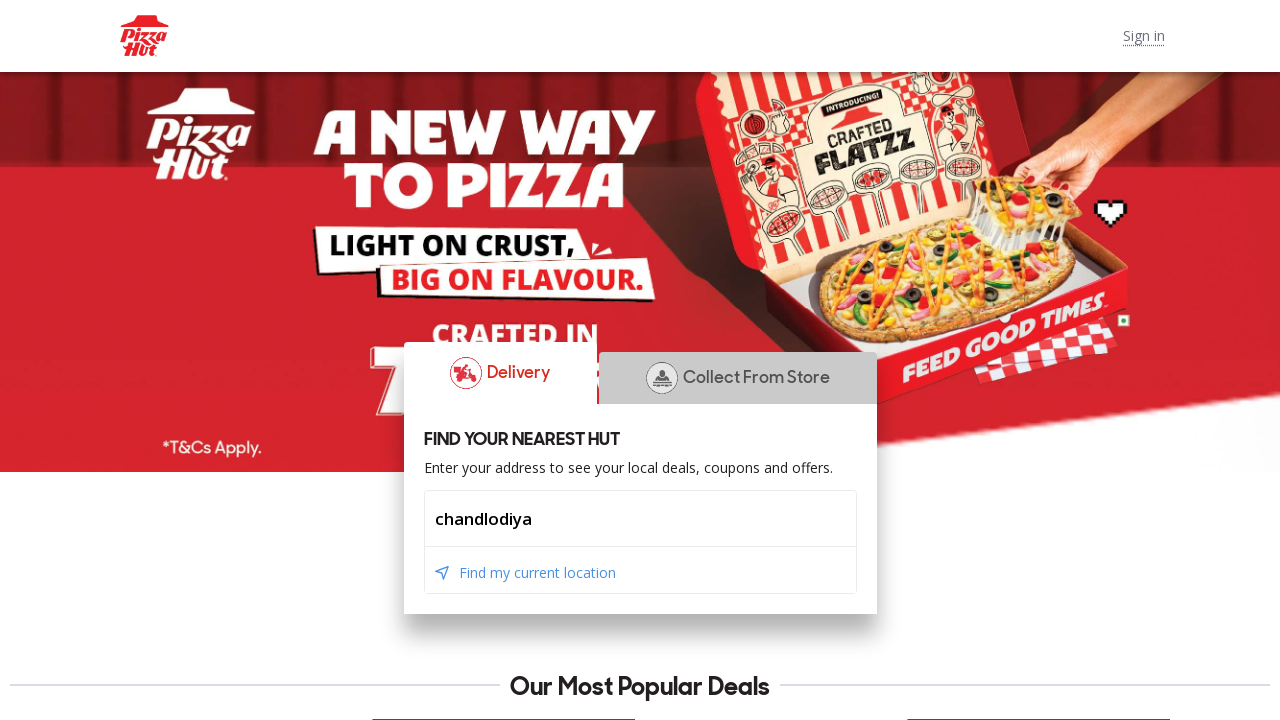

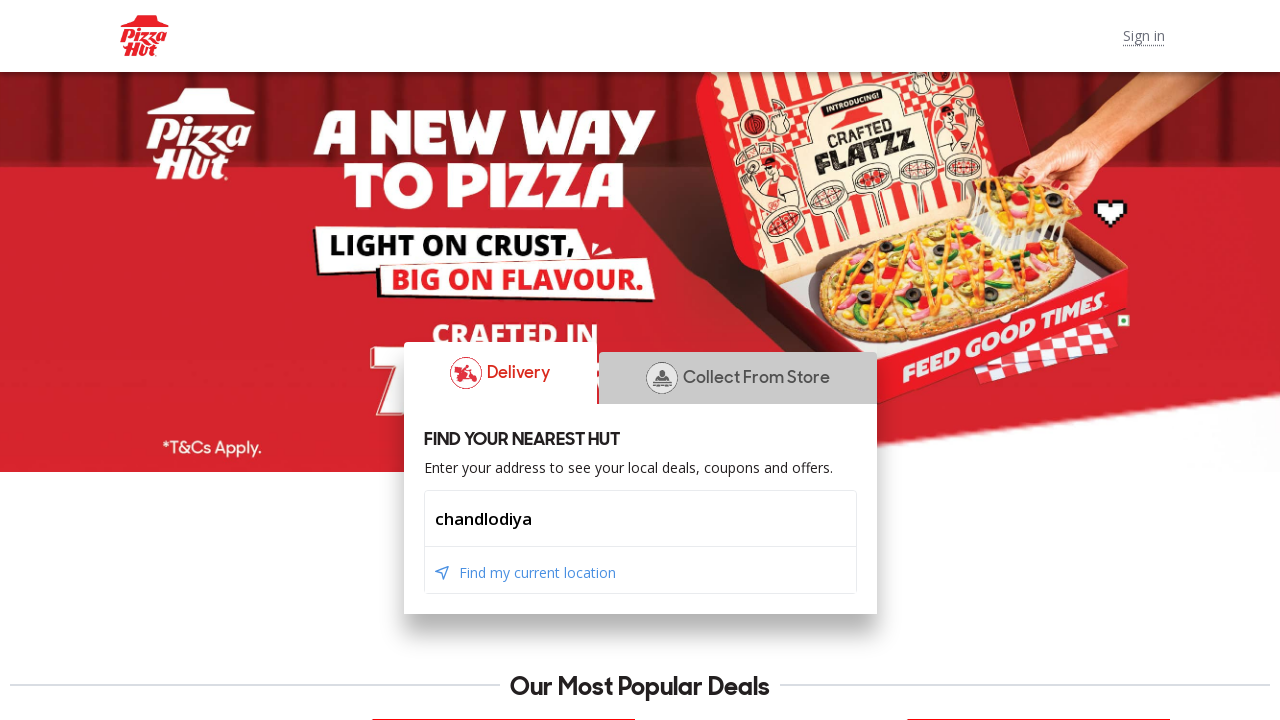